Tests the TodoMVC React application by adding multiple todo items (Learn Python, Learn Rust, Learn AI) via the input field and keyboard interactions, then hovers over one item and types additional text.

Starting URL: https://todomvc.com/examples/react/dist/

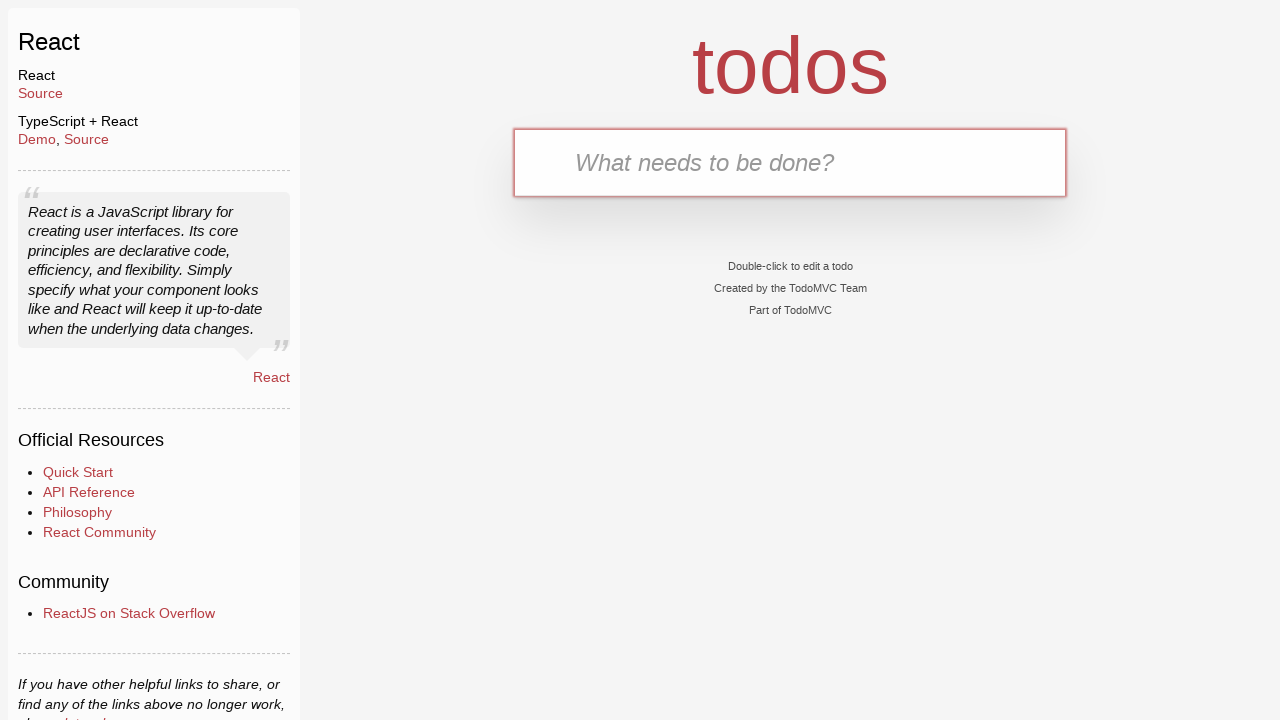

Clicked on the todo input field at (790, 162) on internal:testid=[data-testid="text-input"s]
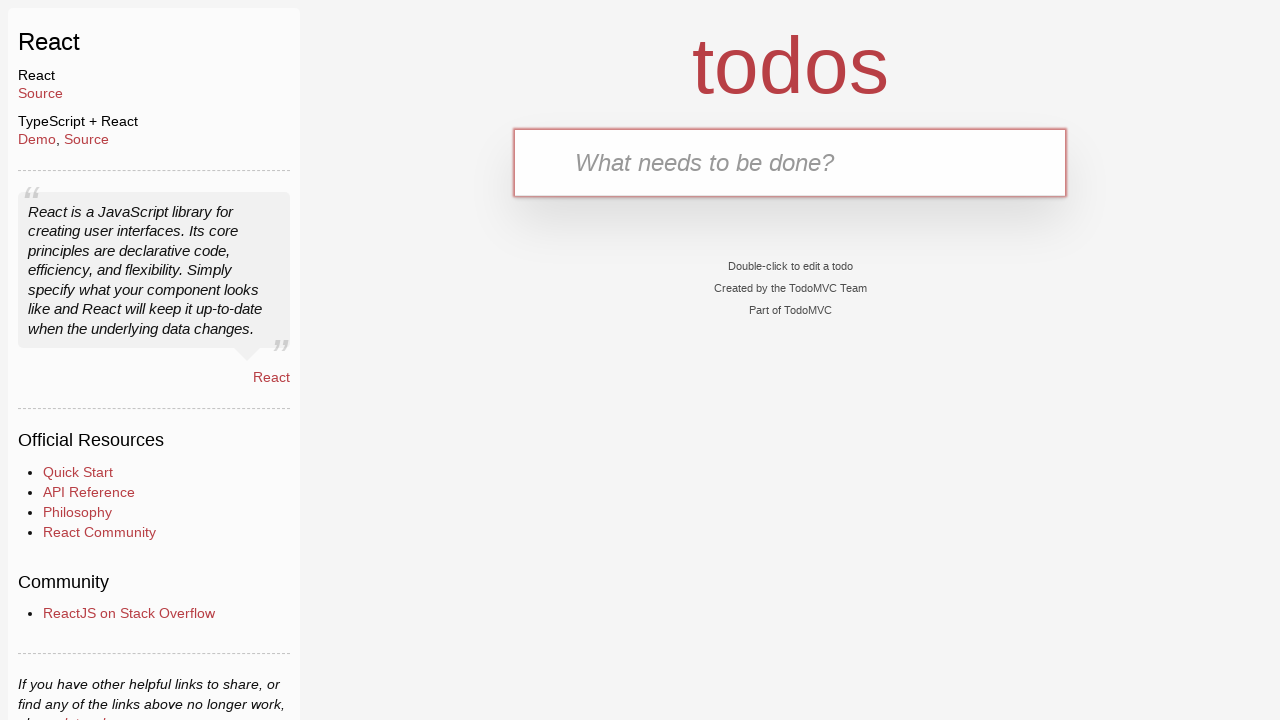

Typed 'Learn Python' into input field
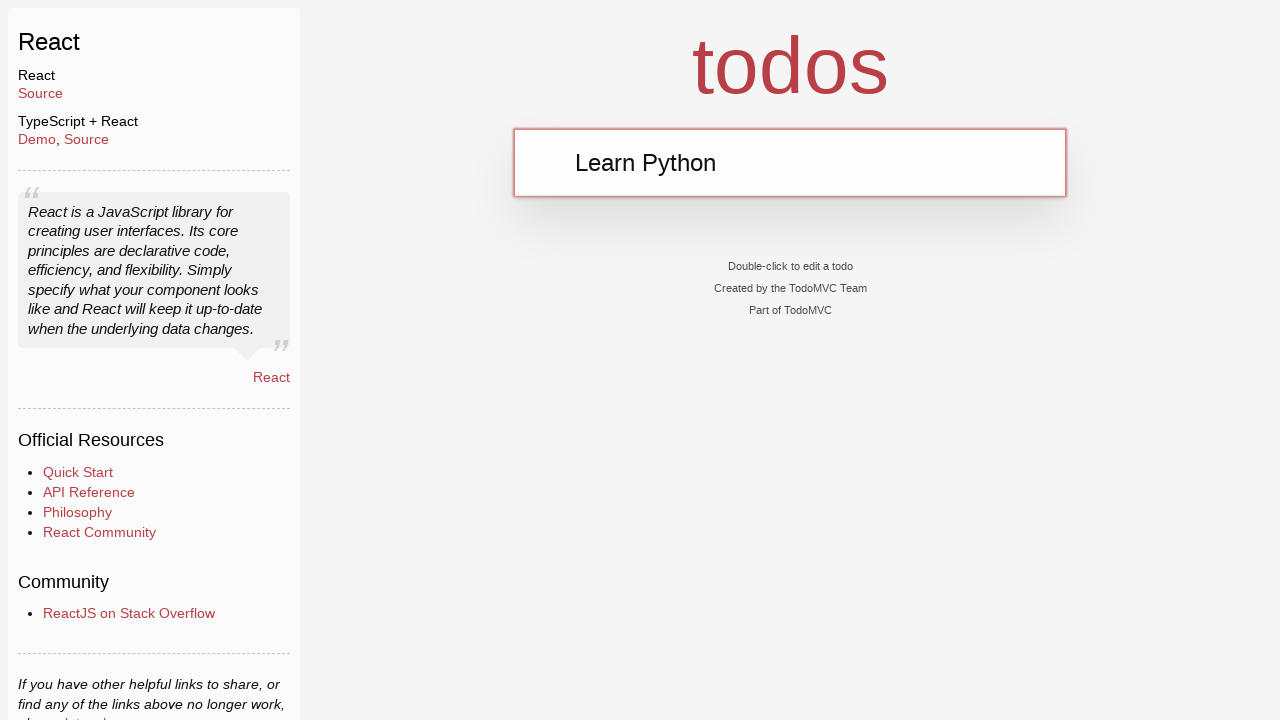

Pressed Enter to add 'Learn Python' todo item
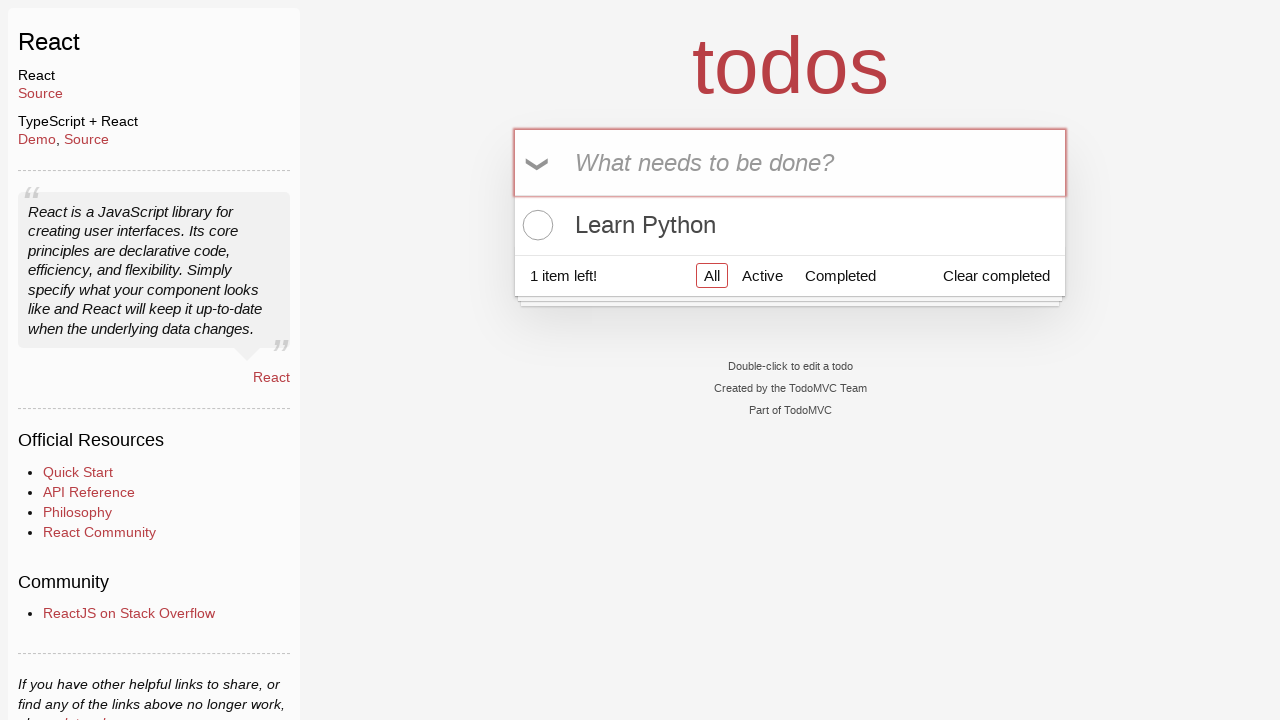

Clicked on the todo input field to add second item at (790, 162) on internal:testid=[data-testid="text-input"s]
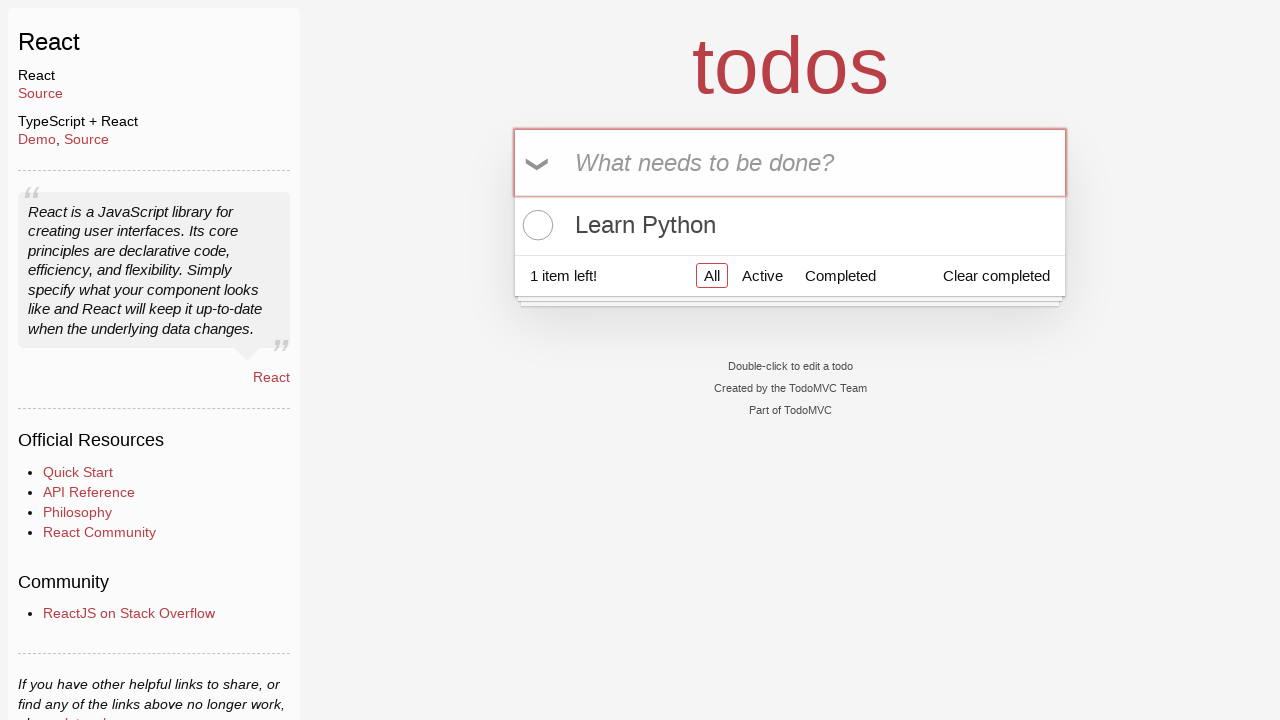

Typed 'Learn Rust' into input field
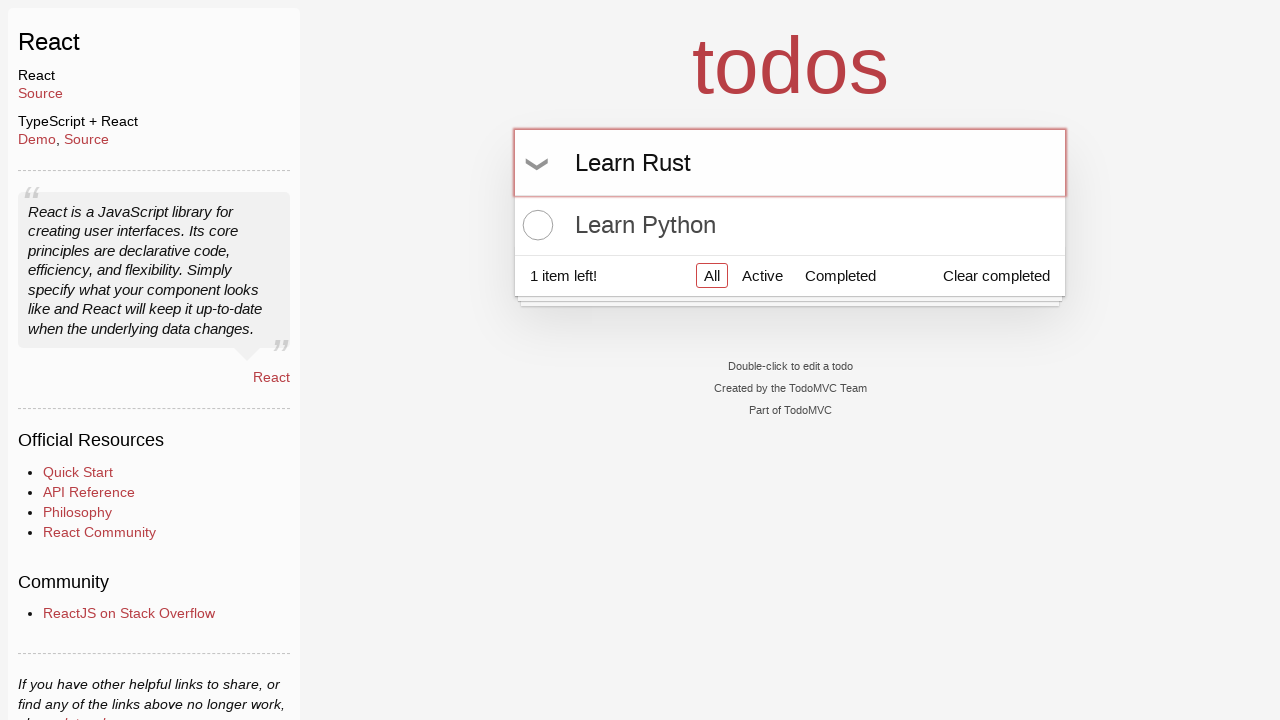

Pressed Enter to add 'Learn Rust' todo item
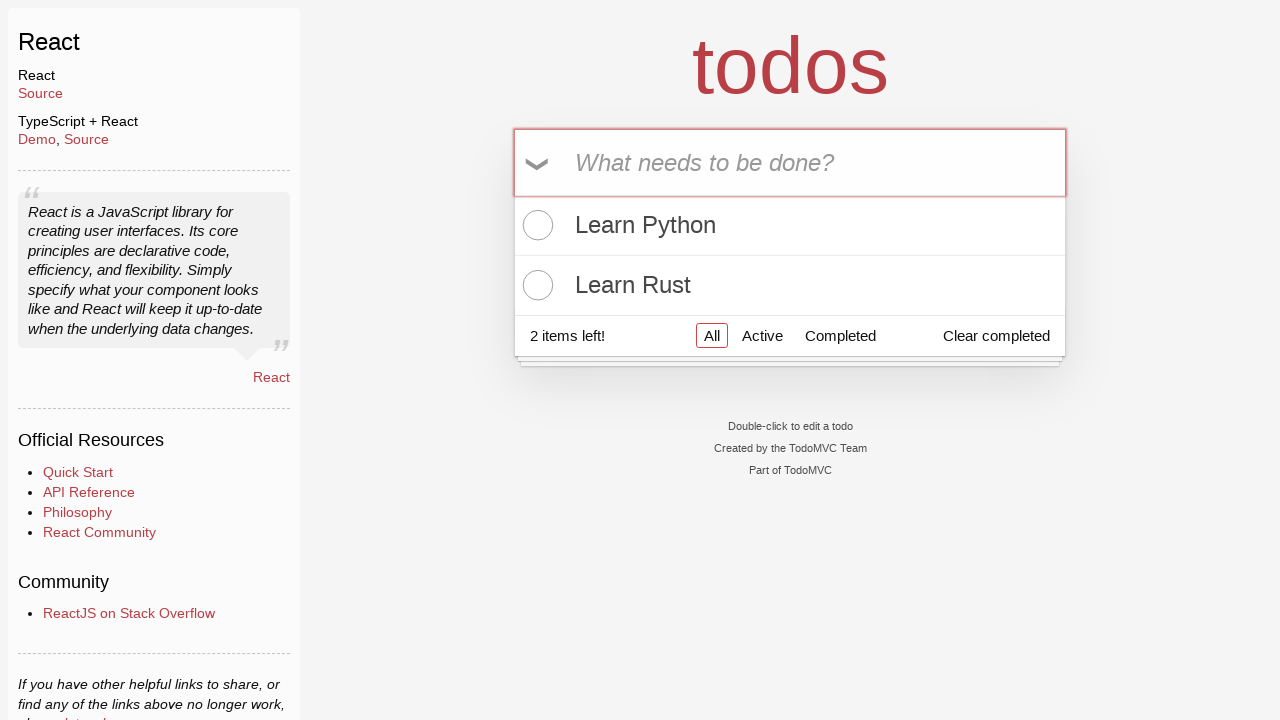

Clicked on the todo input field to add third item at (790, 162) on internal:testid=[data-testid="text-input"s]
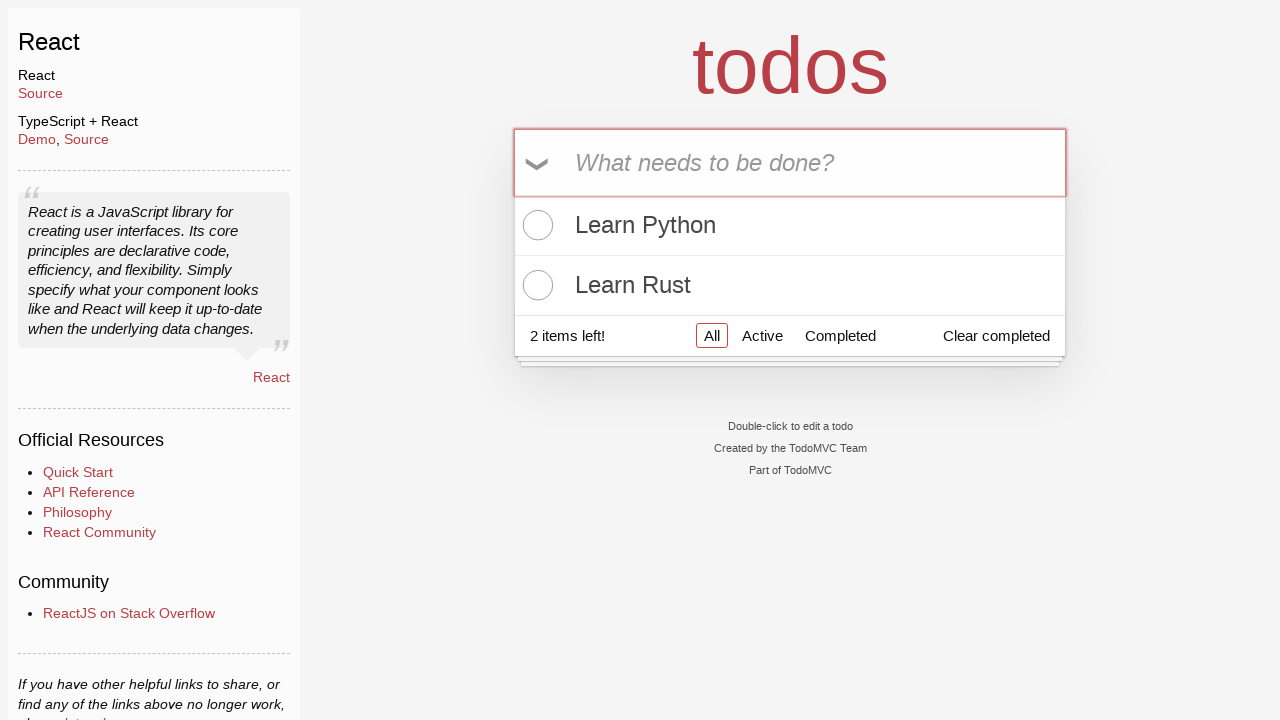

Typed 'Learn AI' into input field
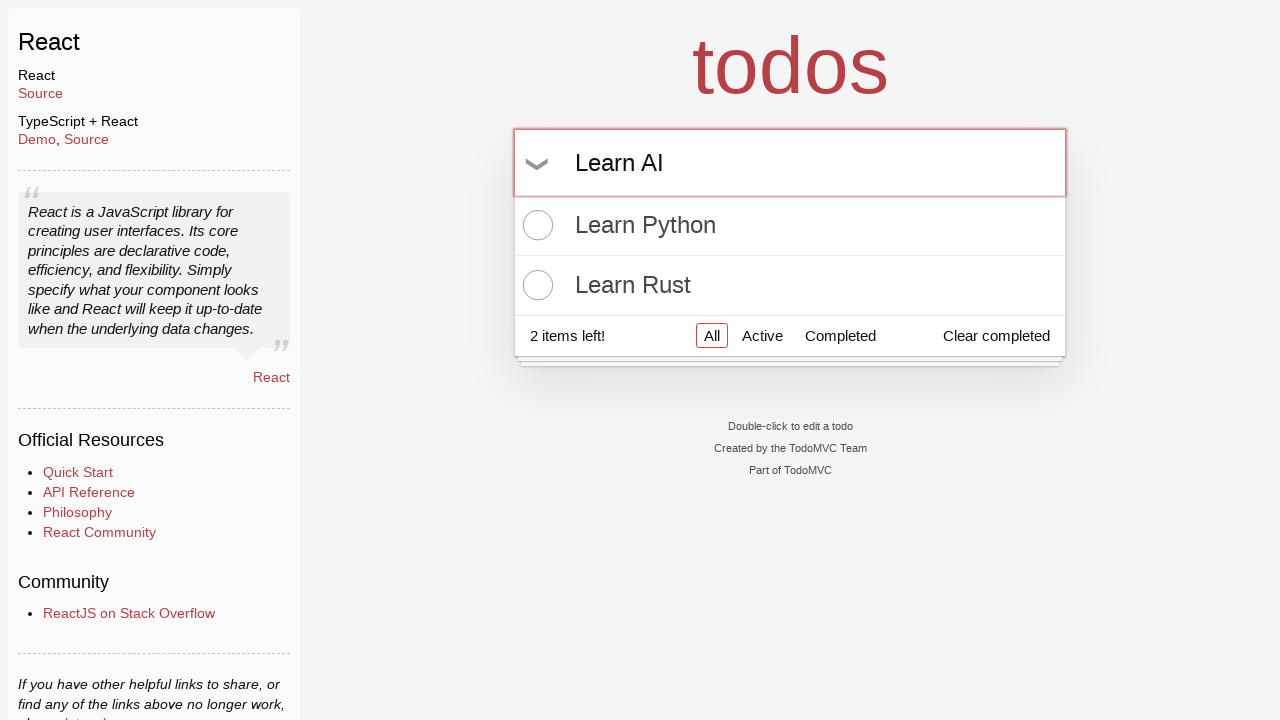

Pressed Enter to add 'Learn AI' todo item
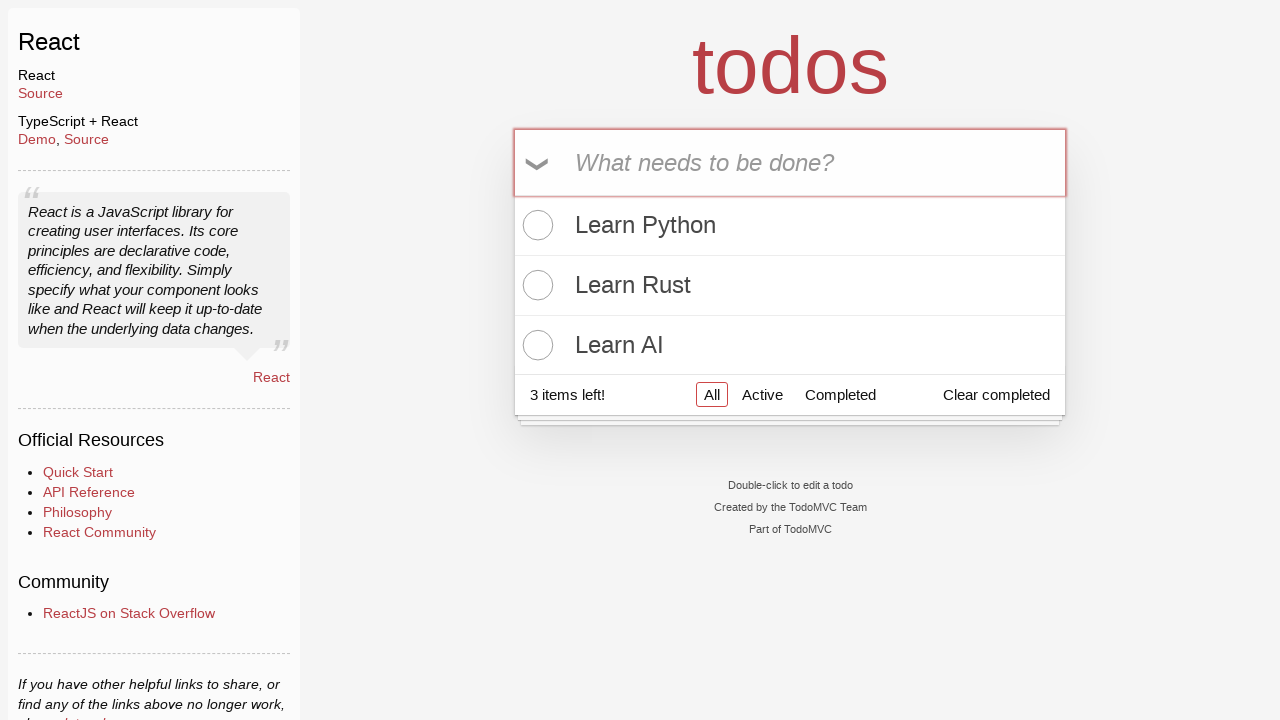

Hovered over the 'Learn Rust' todo item at (790, 285) on internal:text="Learn Rust"i
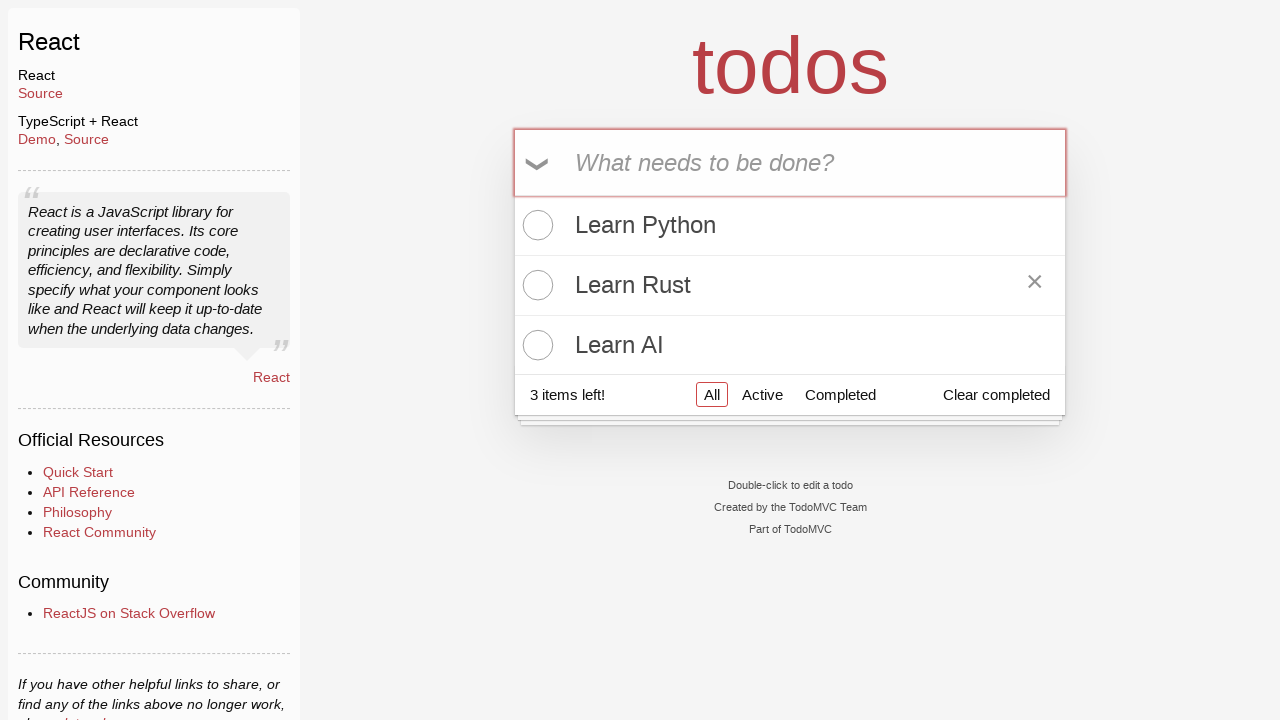

Typed 'Learn English' after hovering over 'Learn Rust' item
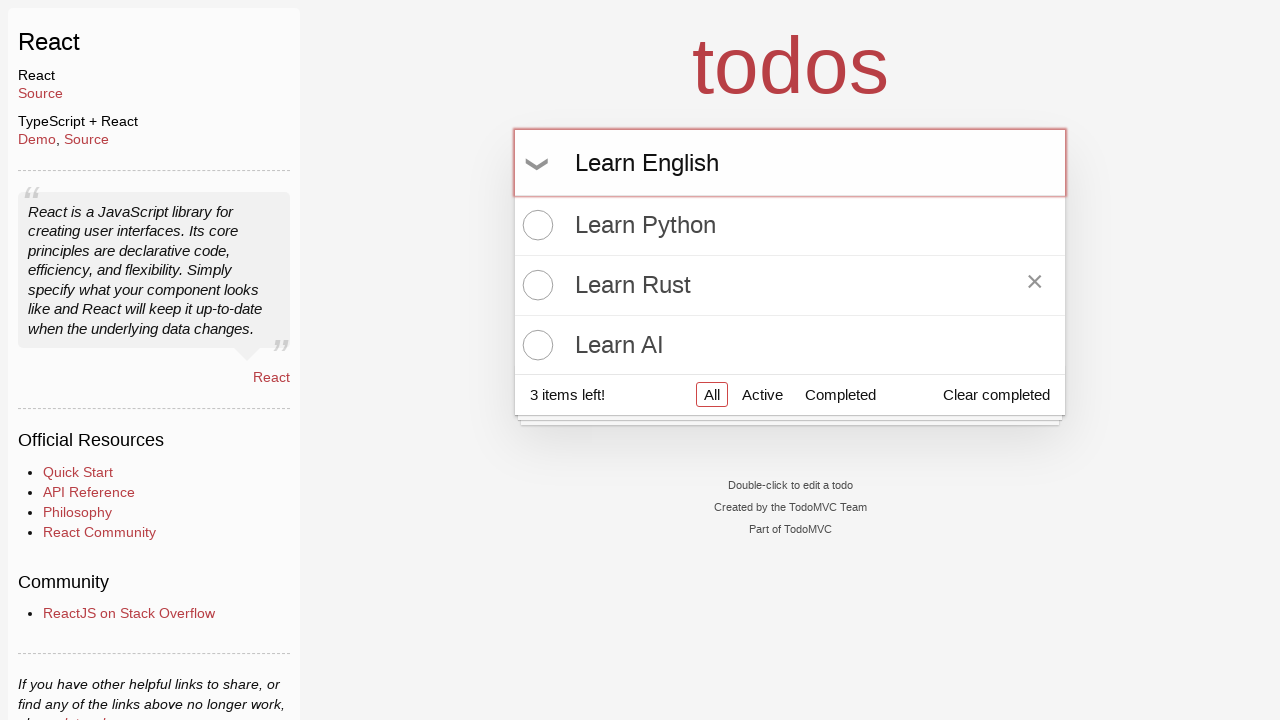

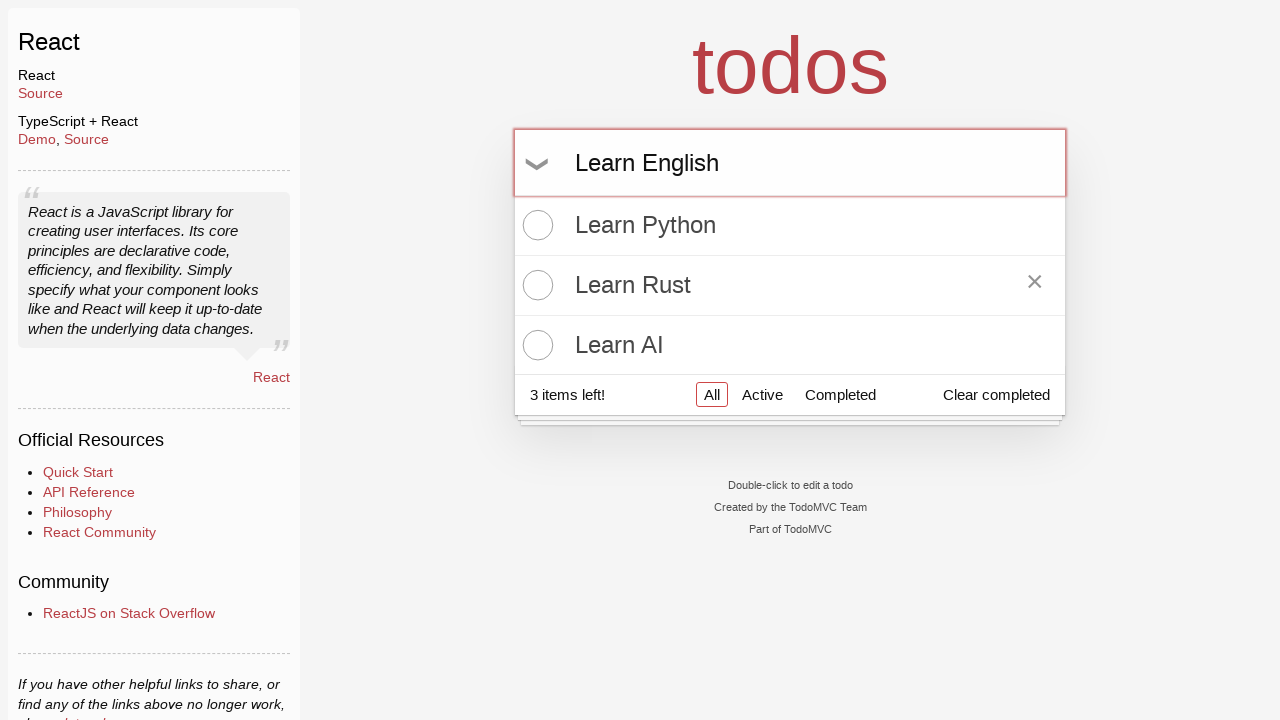